Tests zip code validation by entering a valid 5-digit zip code and verifying the registration form appears

Starting URL: https://www.sharelane.com/cgi-bin/main.py

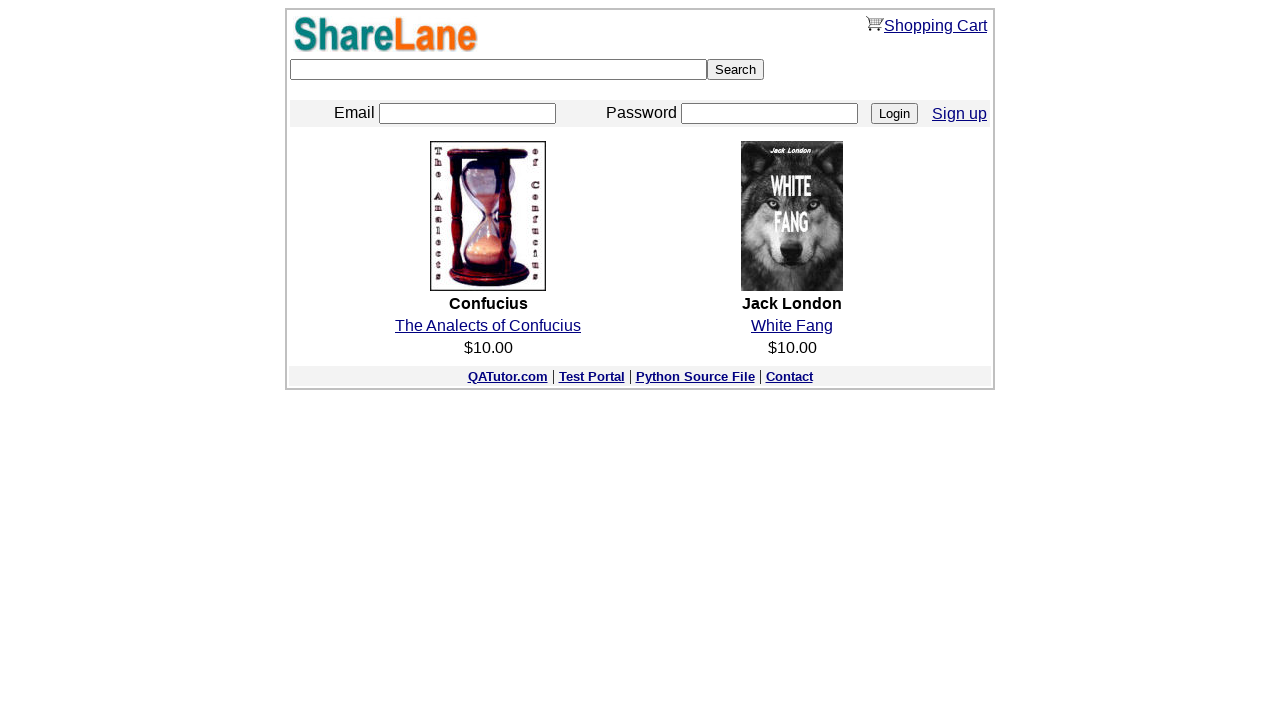

Clicked Sign up link at (960, 113) on a:has-text('Sign up')
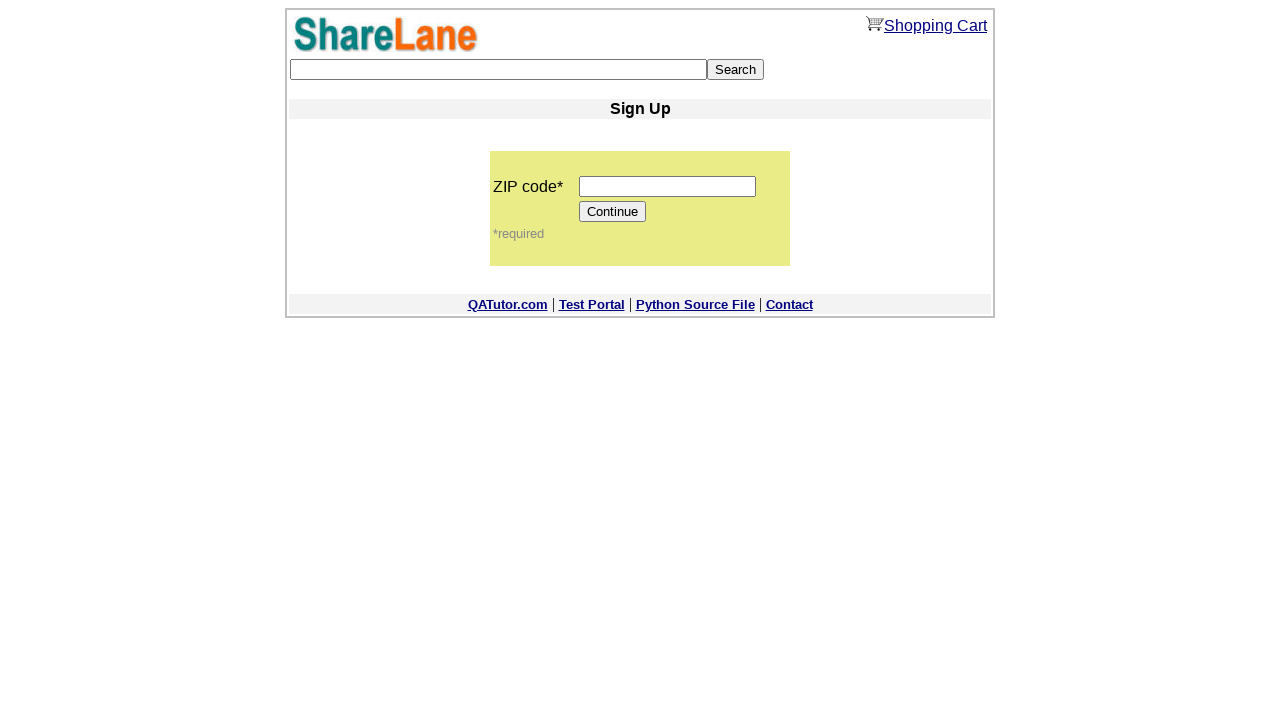

Entered valid 5-digit zip code '12345' on input[name='zip_code']
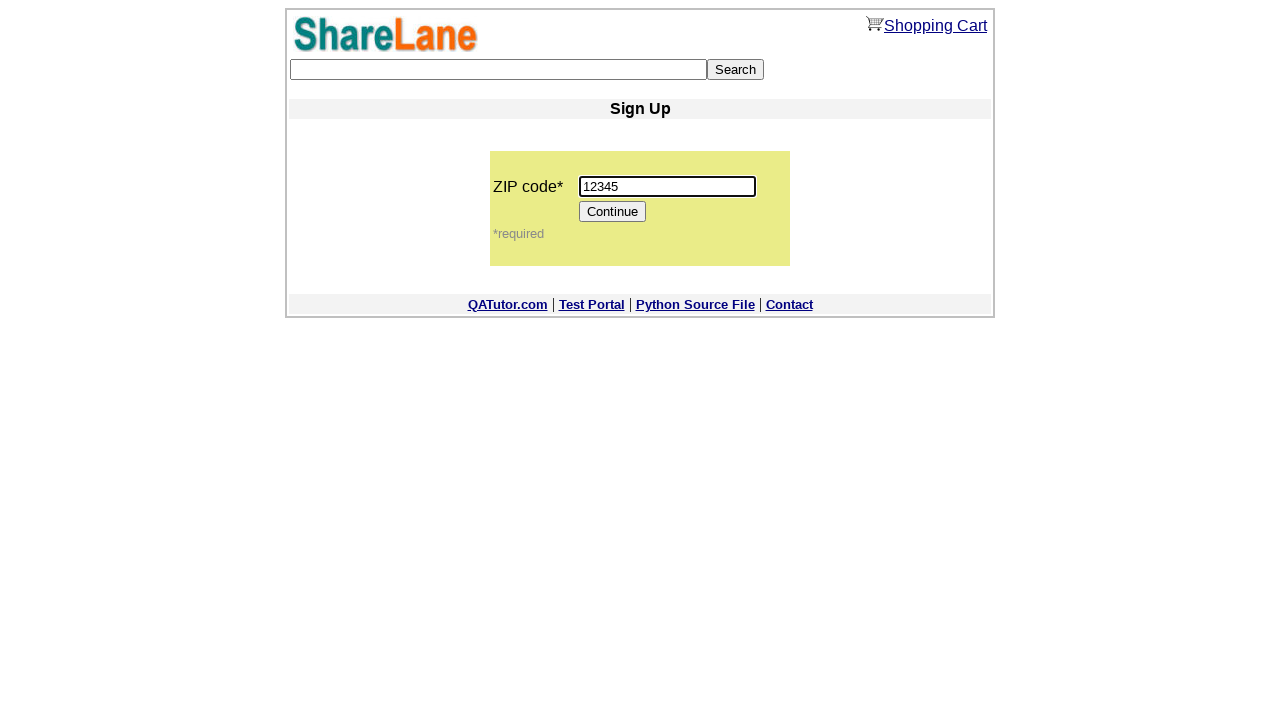

Clicked Continue button to submit zip code at (613, 212) on input[value='Continue']
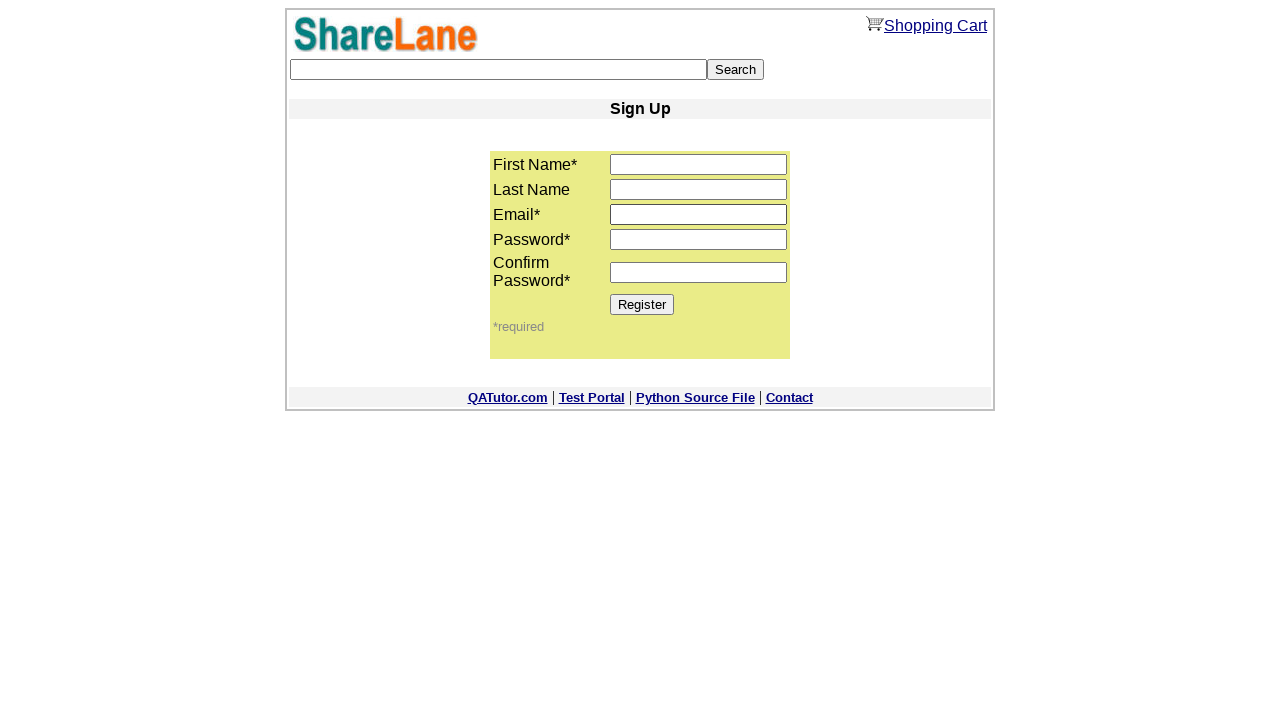

Registration form appeared with first_name field visible
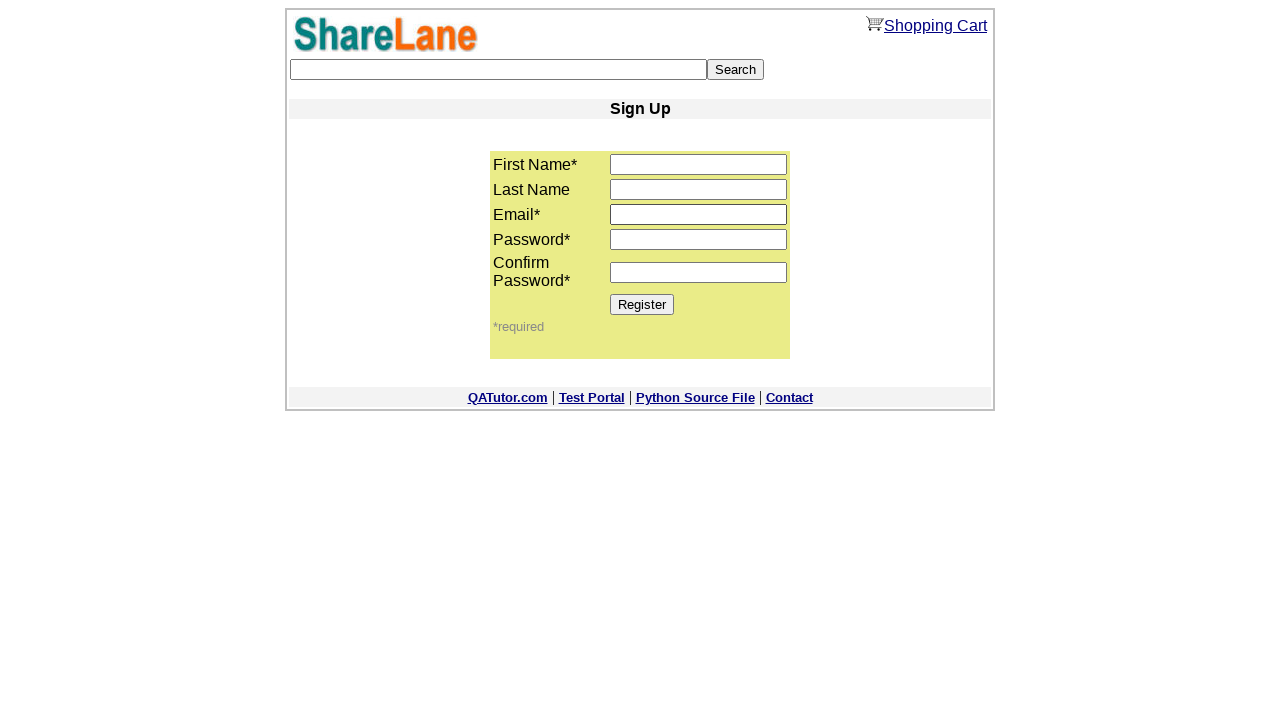

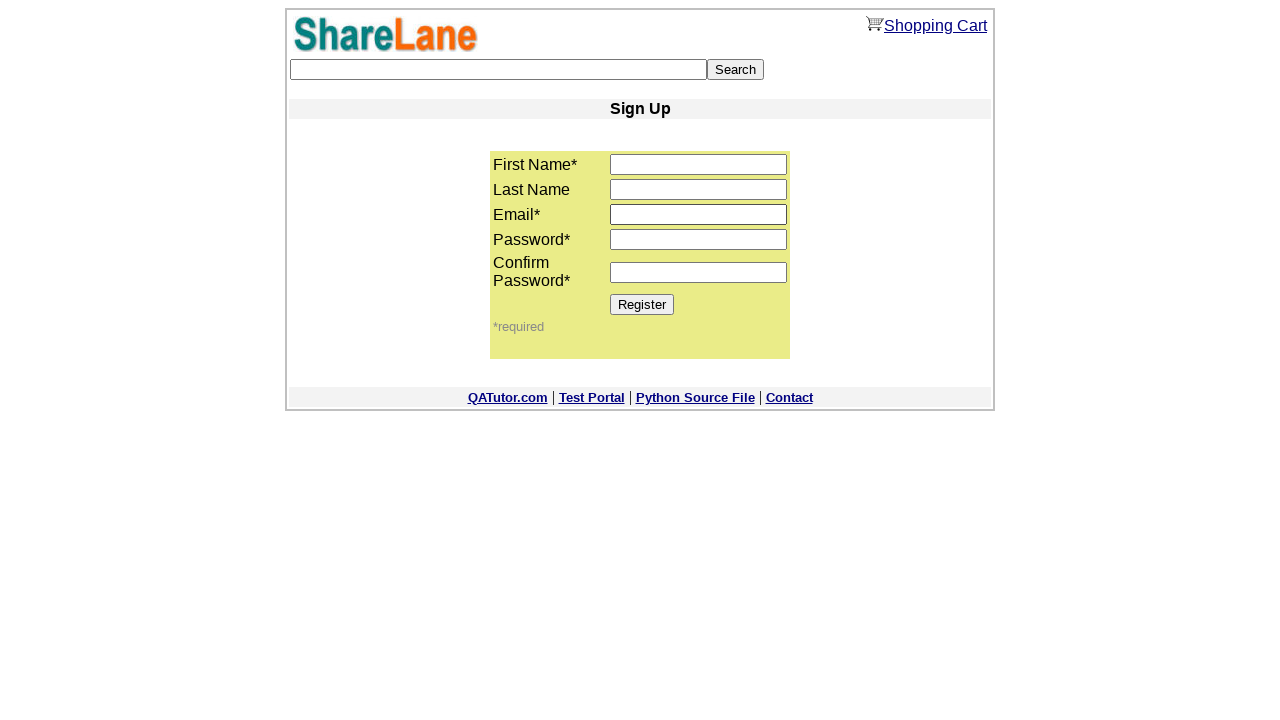